Navigates to a specific topic page about a testing conference, clicks on a conference link that opens in a new window, switches to the new window, and clicks on the speech application link.

Starting URL: https://testerhome.com/topics/21805

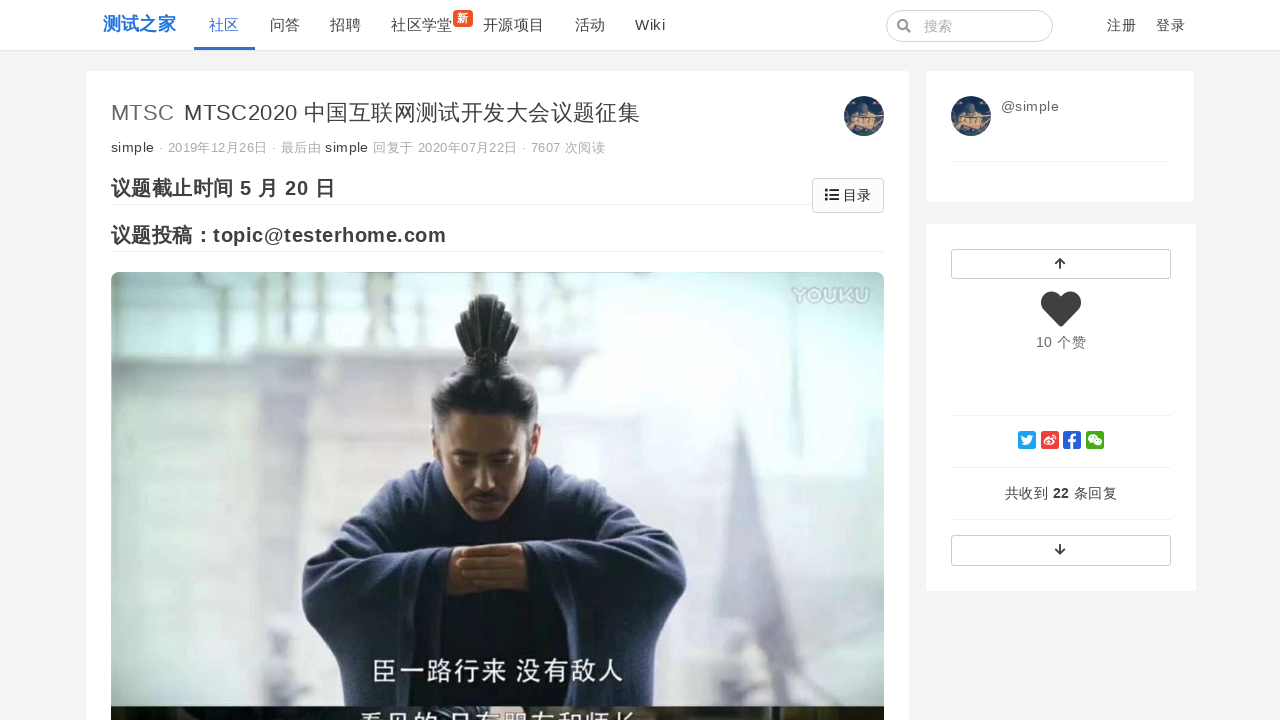

Waited for conference link '第六届中国互联网测试开发大会' to be visible
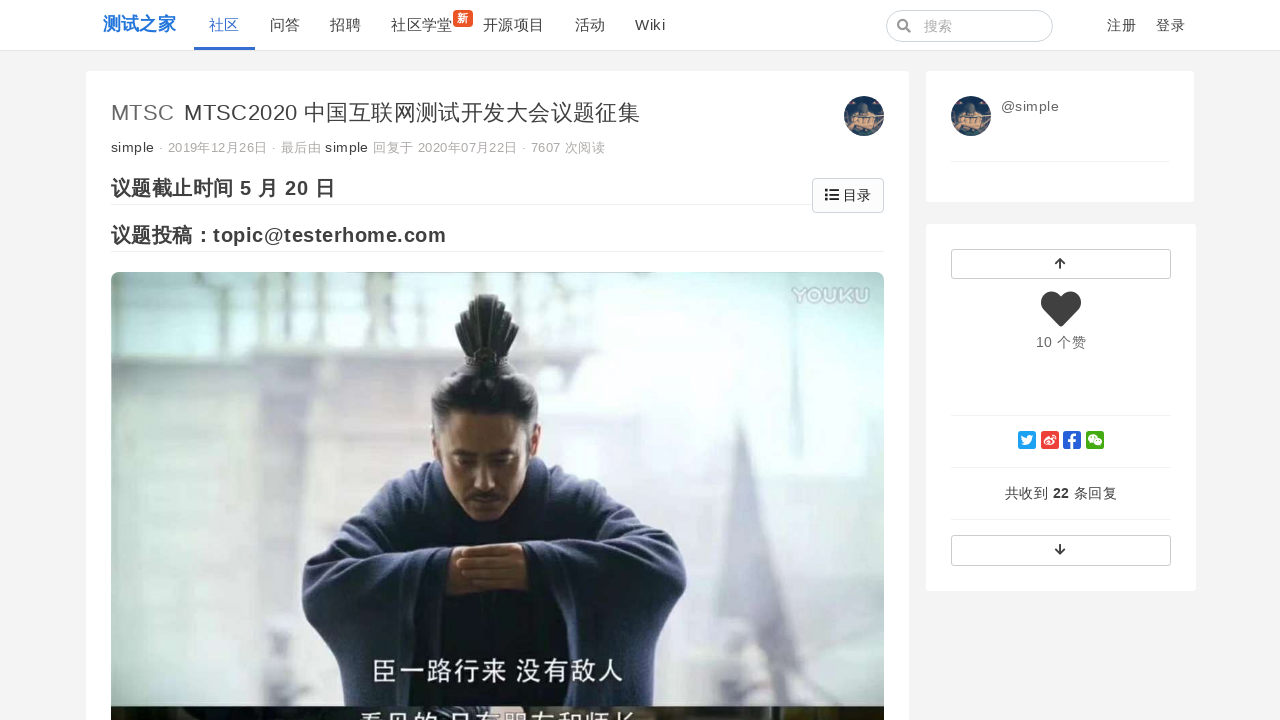

Clicked on conference link, new window opened at (329, 361) on text=第六届中国互联网测试开发大会
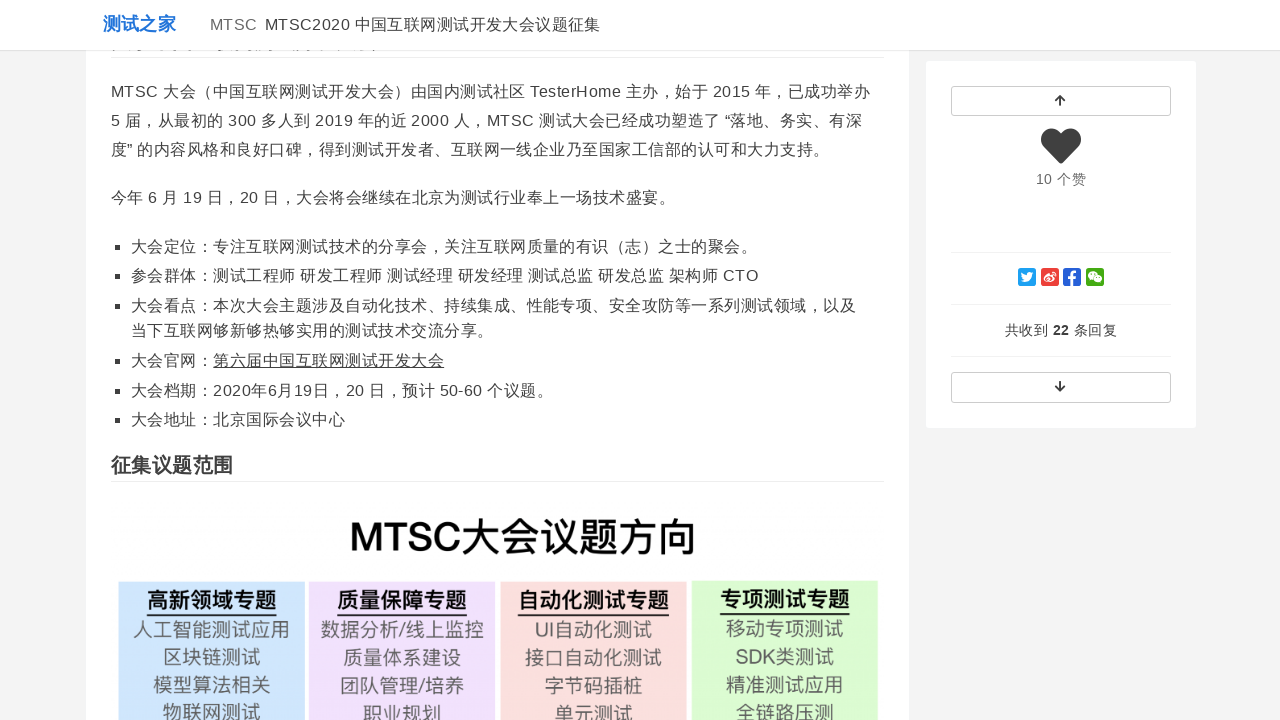

Switched to new window and waited for page to load
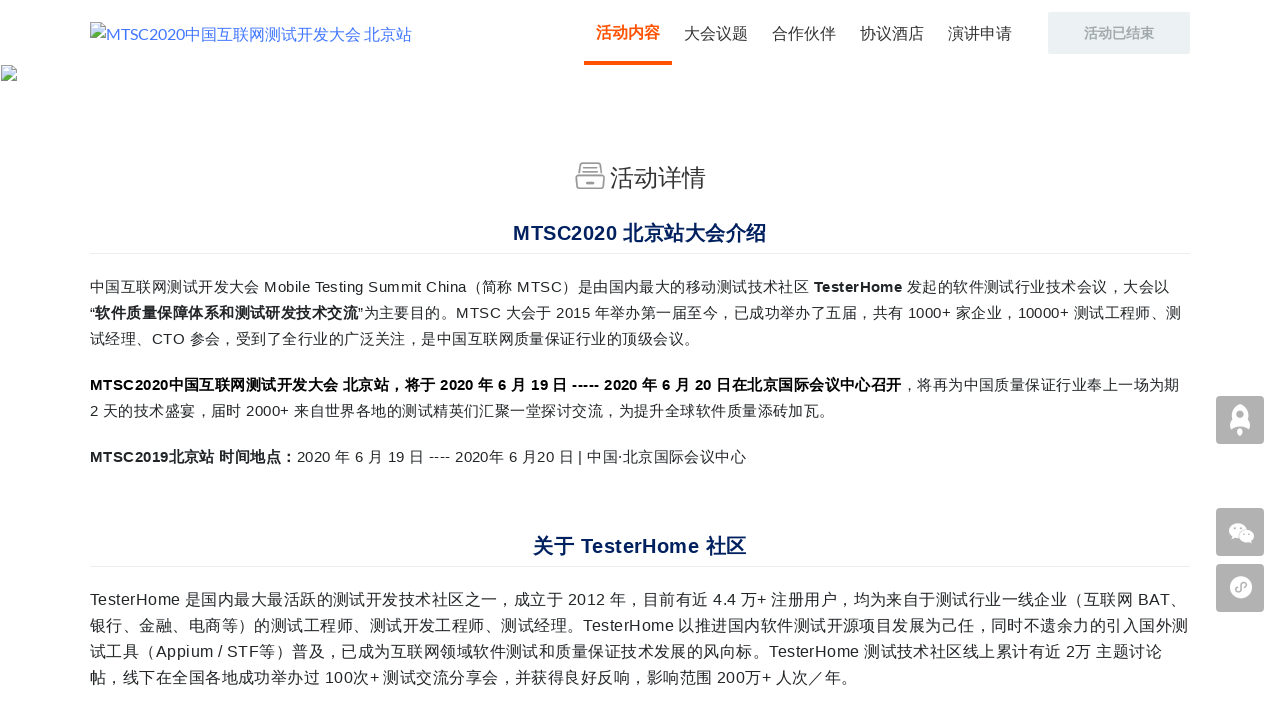

Waited for speech application link '演讲申请' to be visible
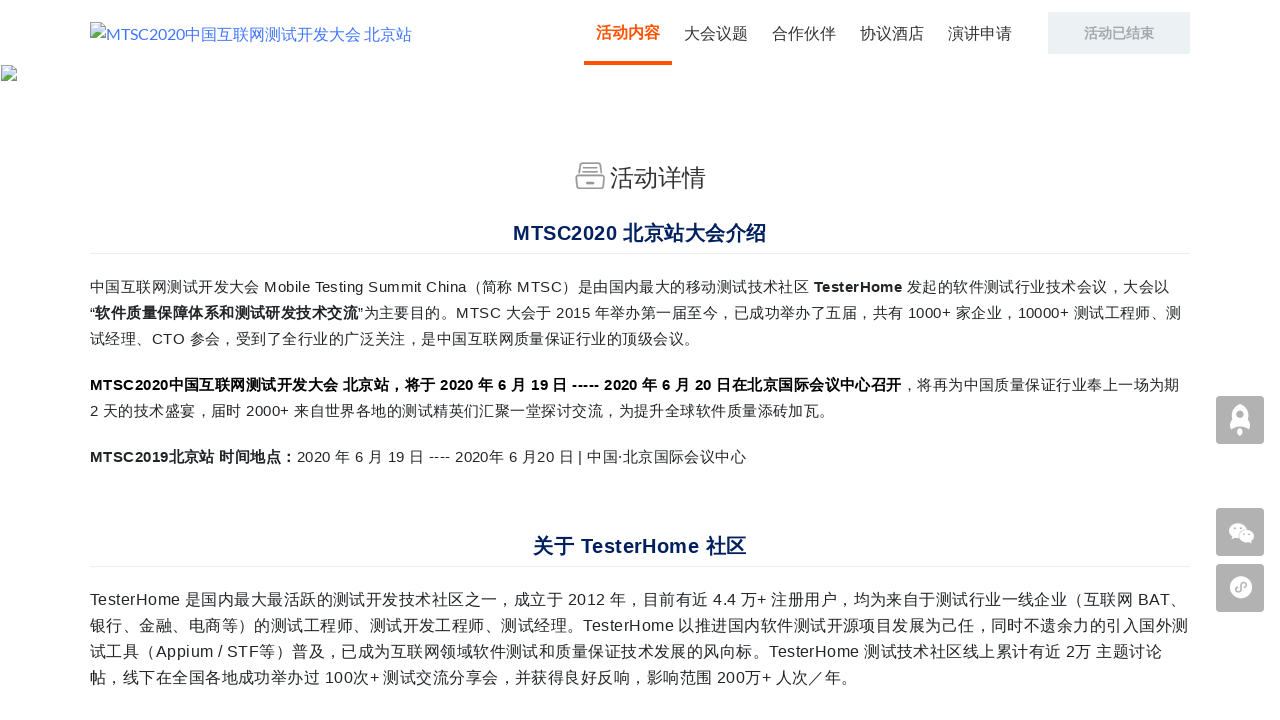

Clicked on speech application link at (980, 33) on text=演讲申请
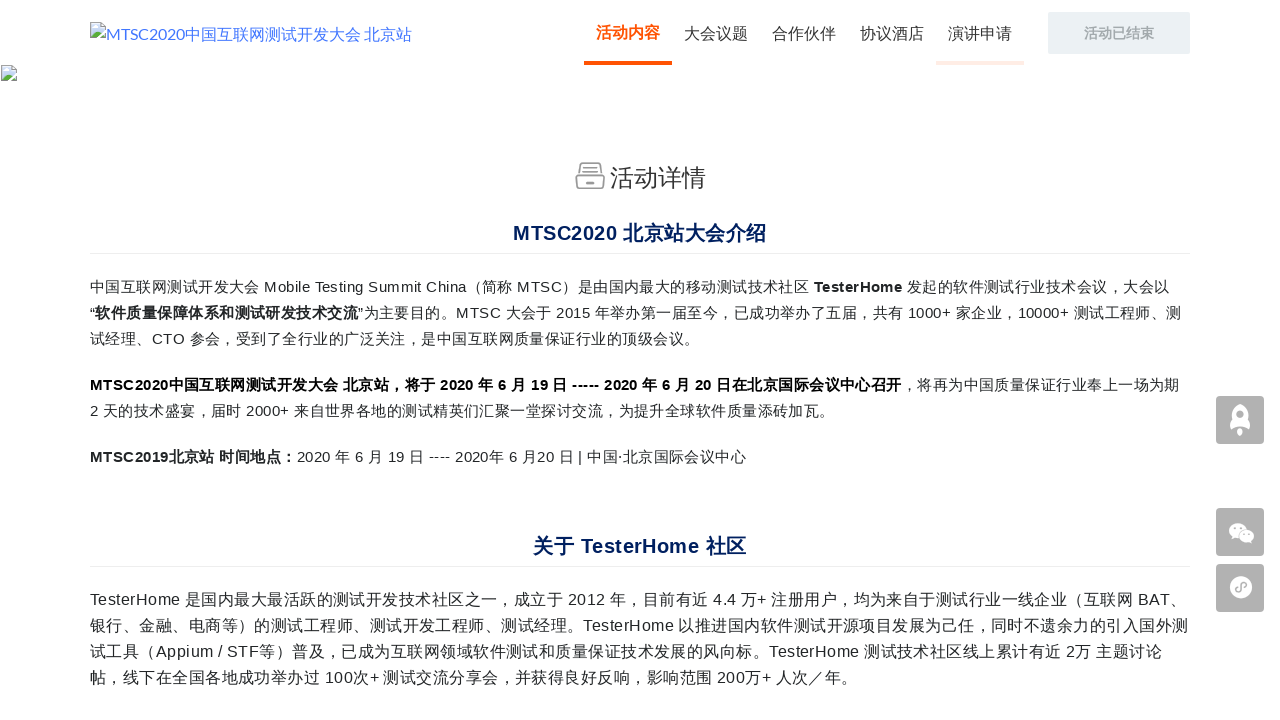

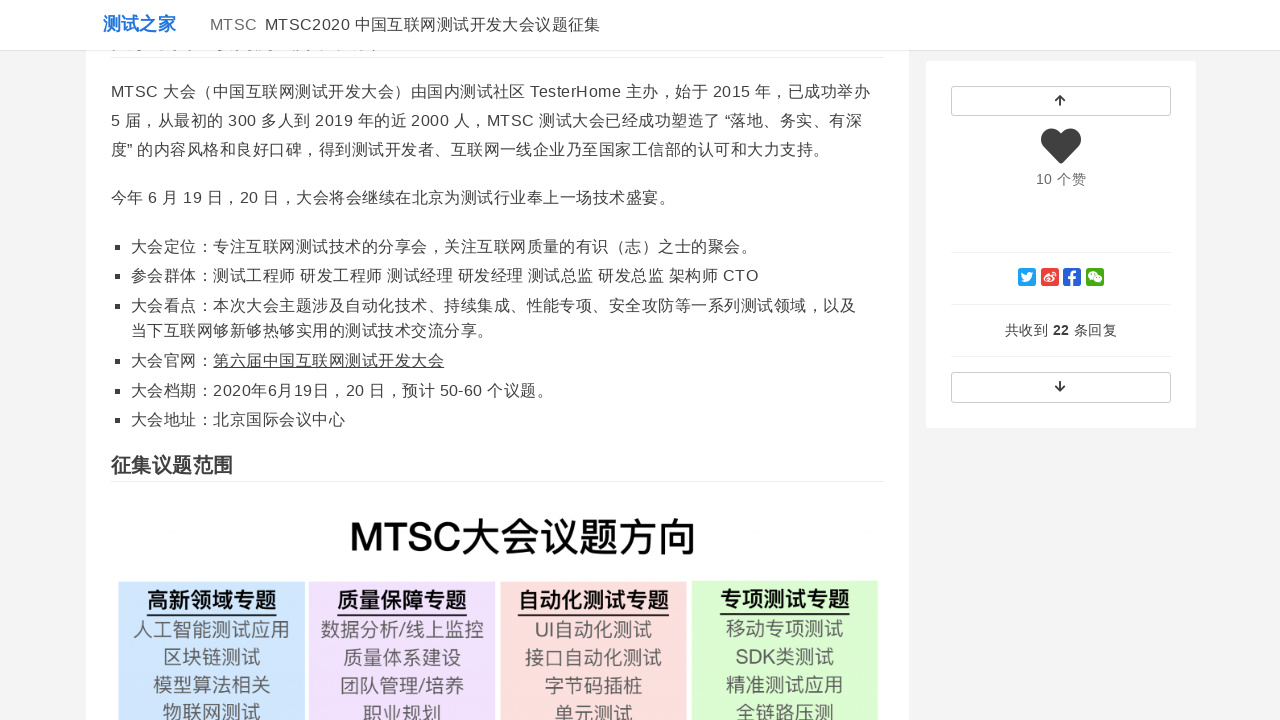